Tests user registration form by filling in personal details including name, email, phone, gender, country, date of birth, and password fields

Starting URL: http://demo.automationtesting.in/Register.html

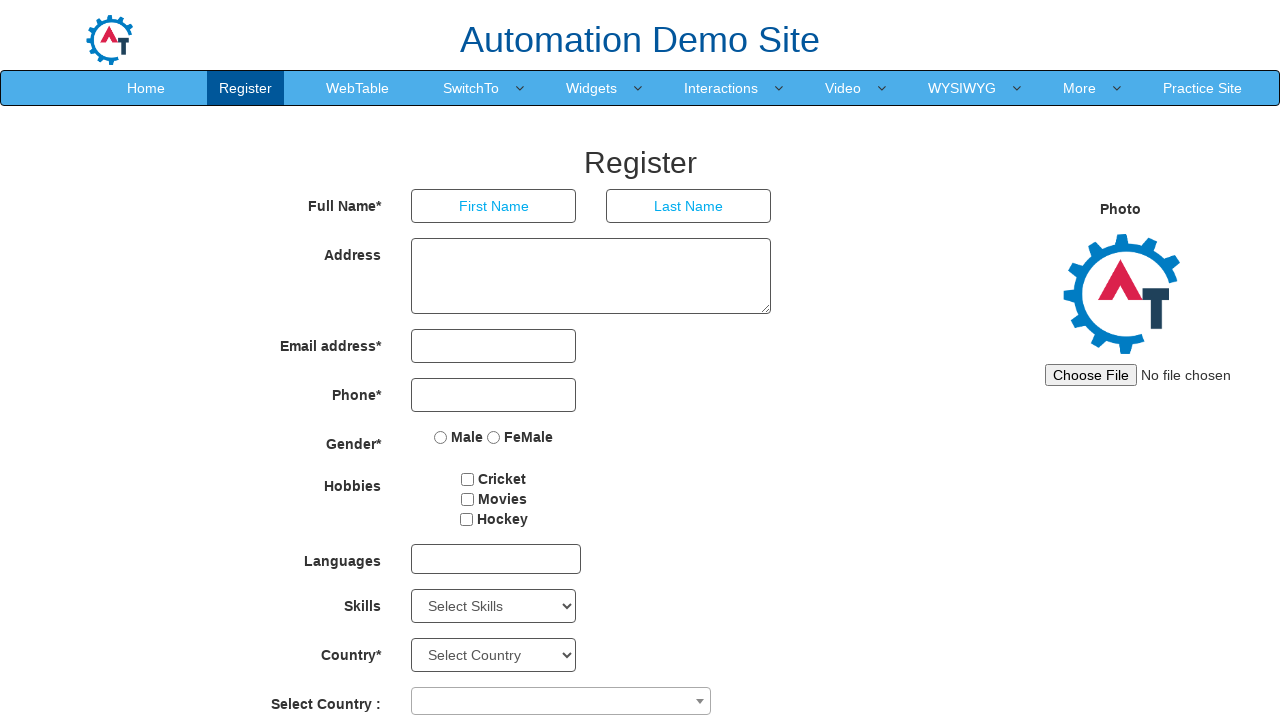

Filled first name field with 'Dmitry' on [ng-model=FirstName]
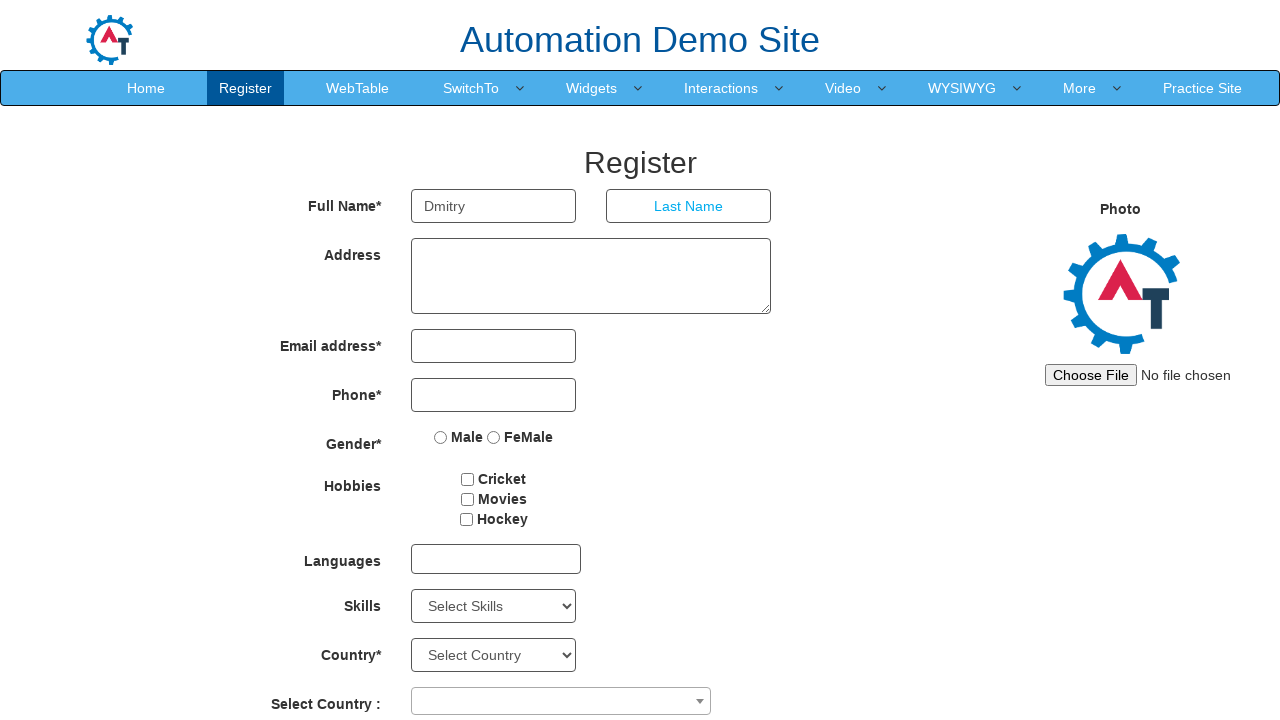

Filled last name field with 'Petrov' on [ng-model=LastName]
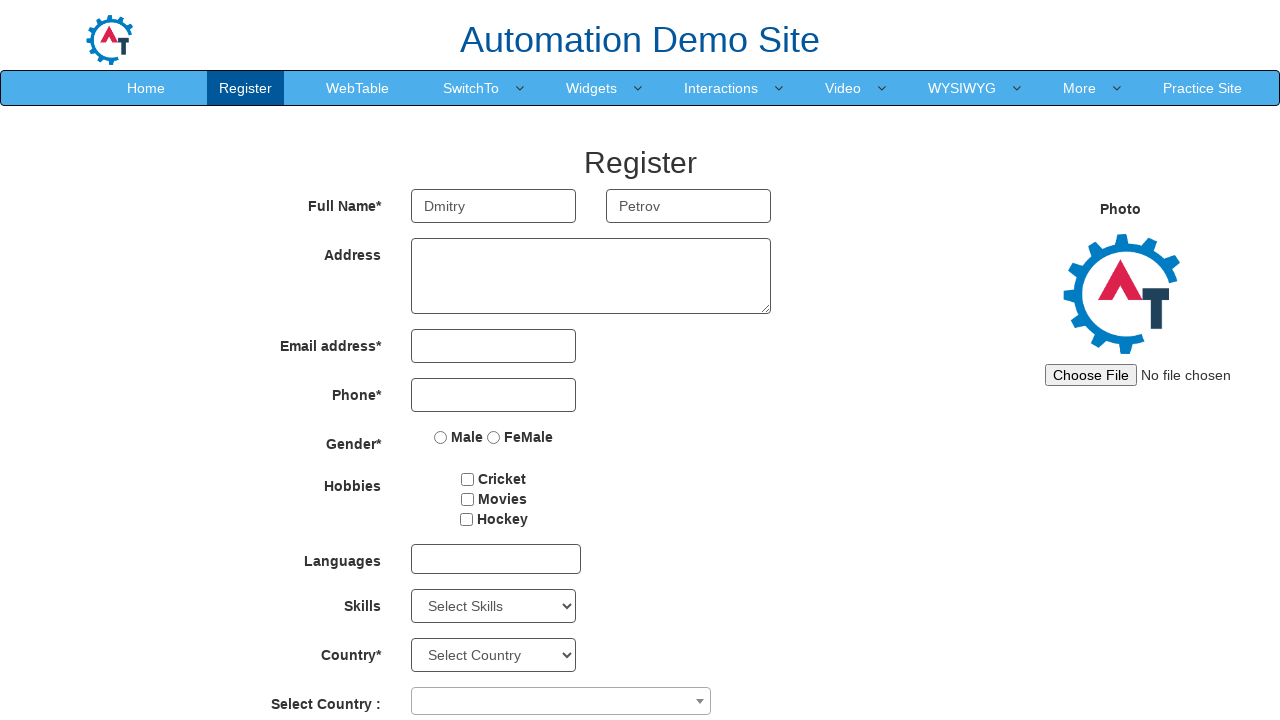

Filled email address field with 'dmitry.petrov@testmail.com' on [ng-model=EmailAdress]
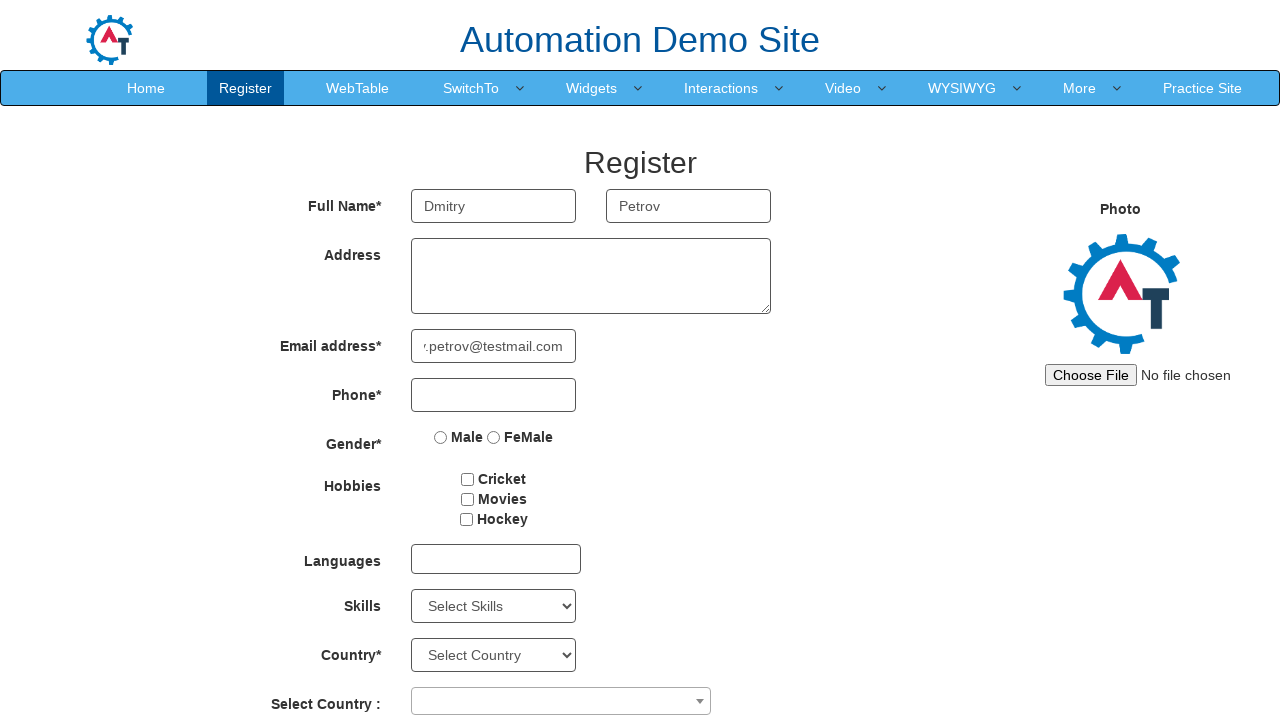

Filled phone number field with '9876543210' on [ng-model=Phone]
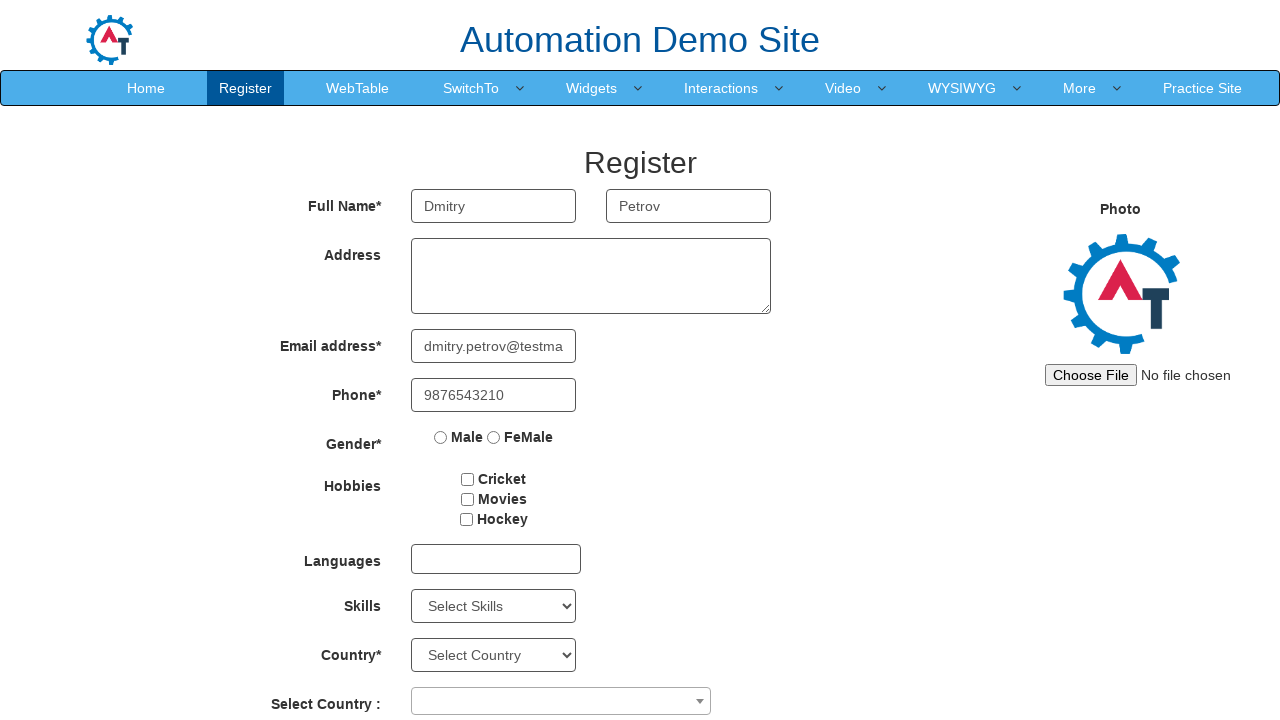

Selected Male gender option at (441, 437) on input[value=Male]
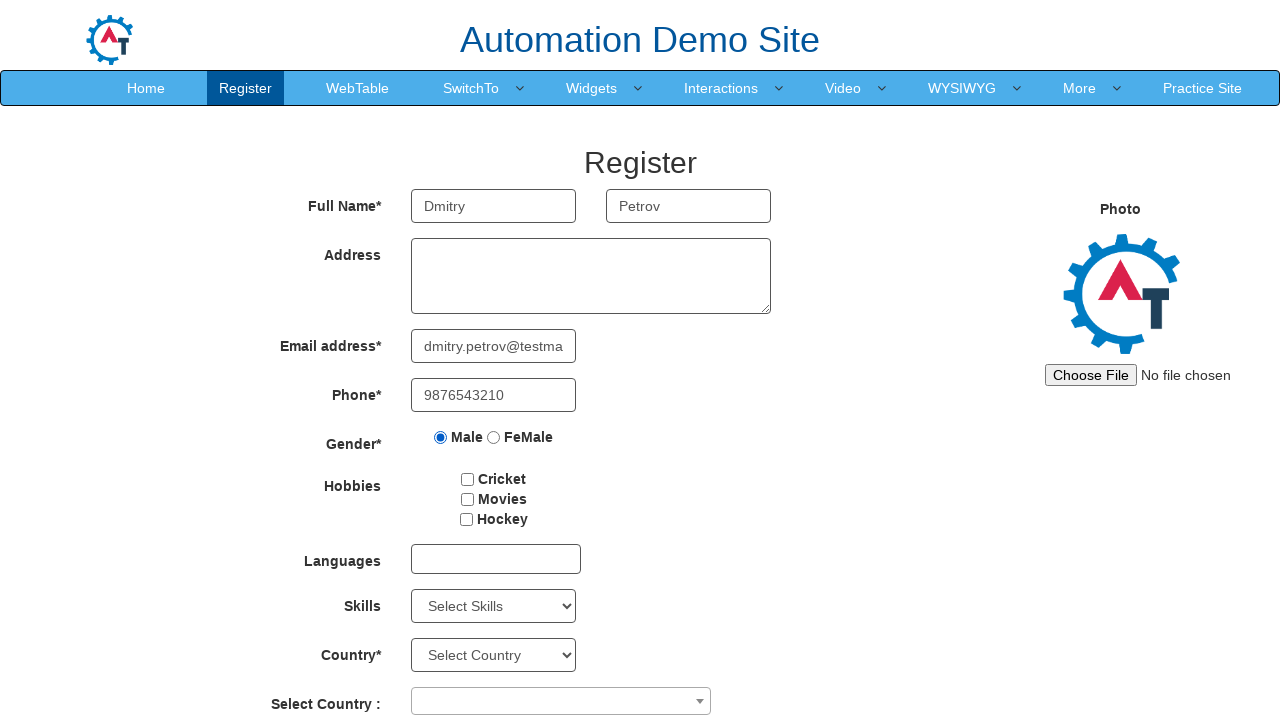

Selected 'United States of America' from country dropdown on #country
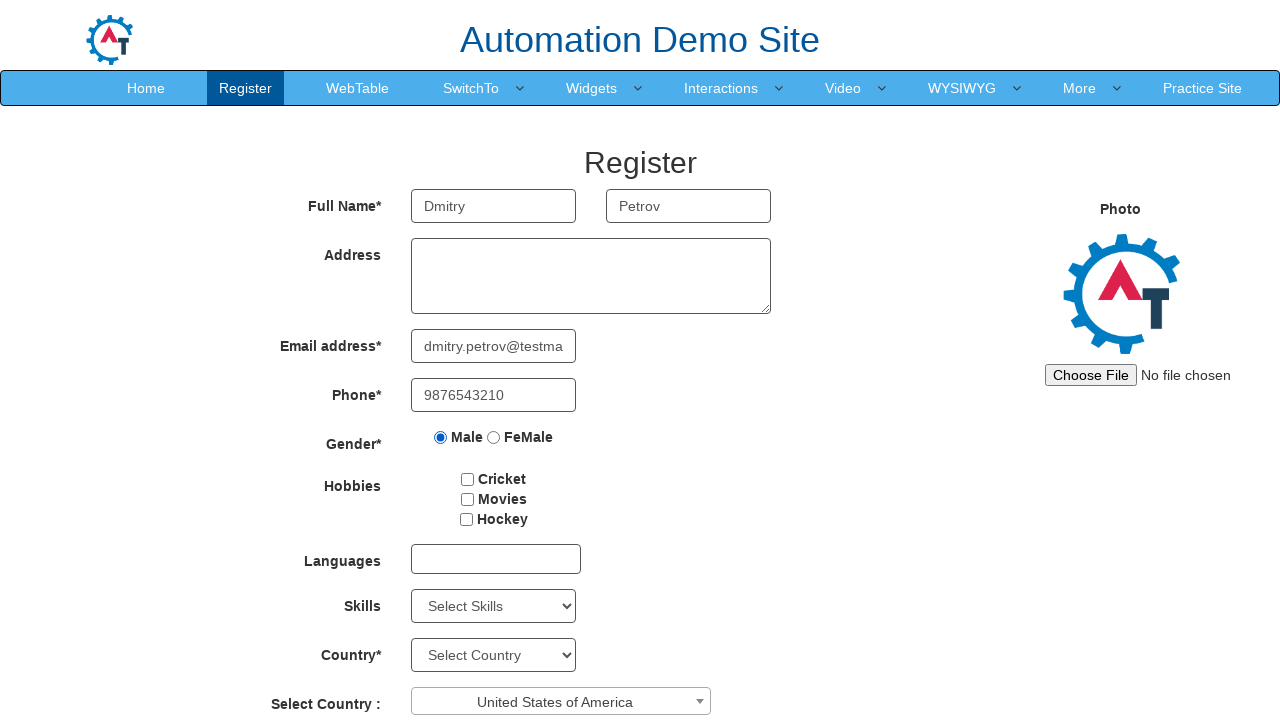

Selected birth year '1995' on #yearbox
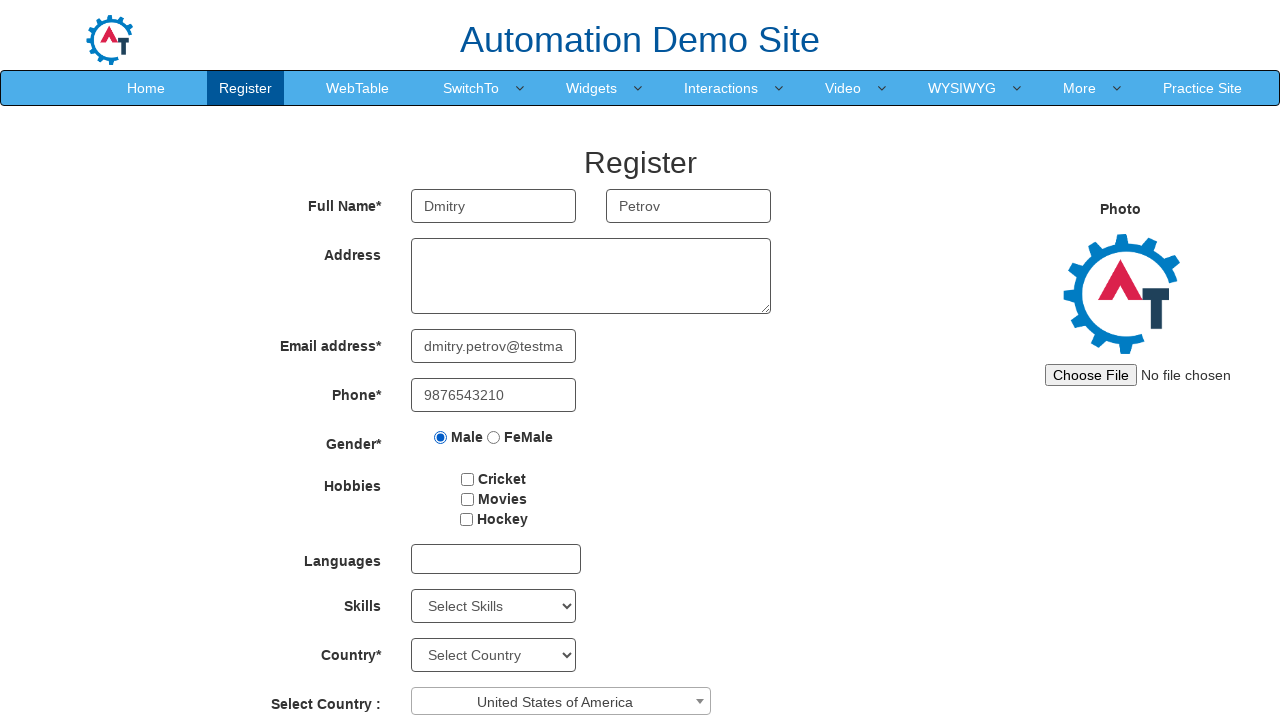

Selected birth month 'March' on [ng-model=monthbox]
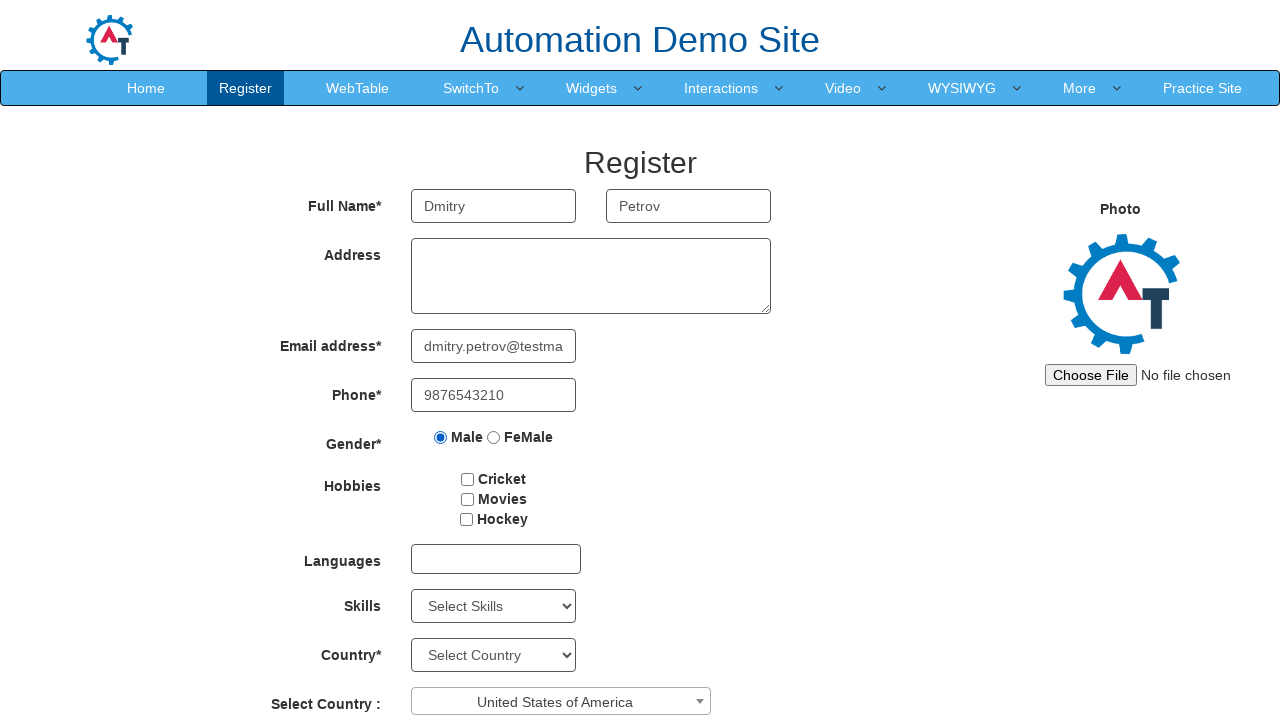

Selected birth day '15' on #daybox
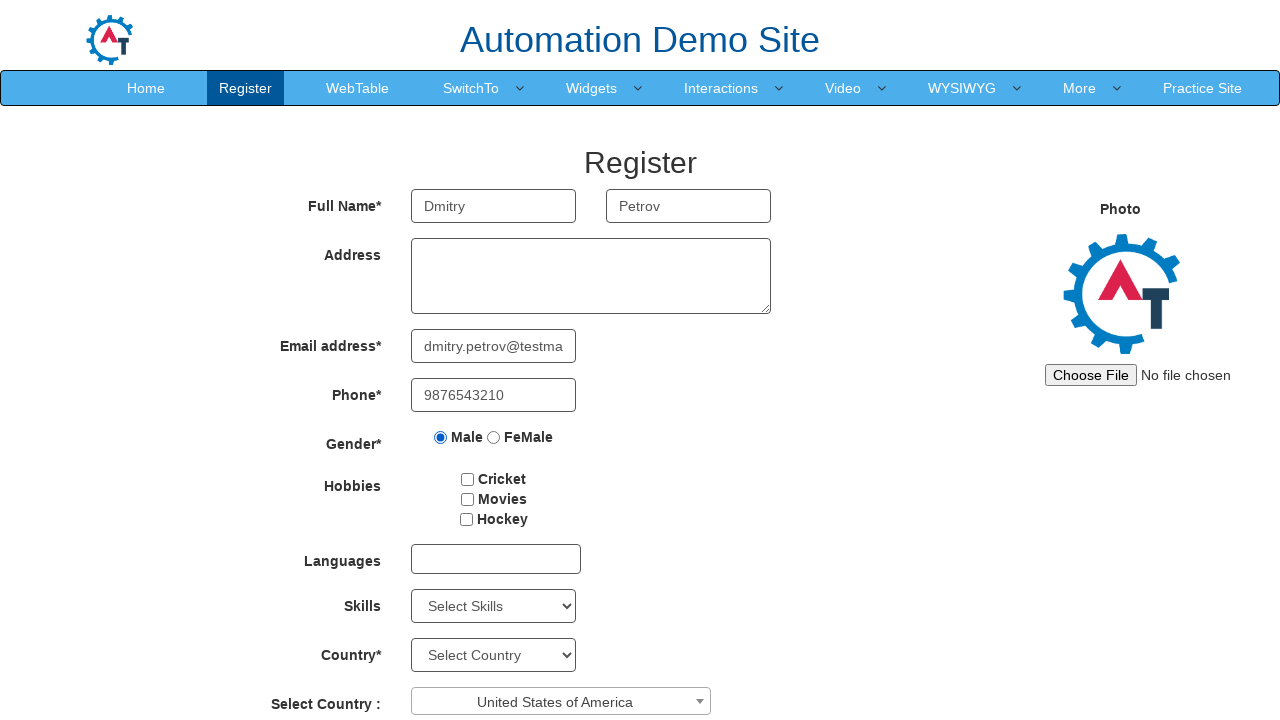

Filled password field with 'SecurePass123' on #firstpassword
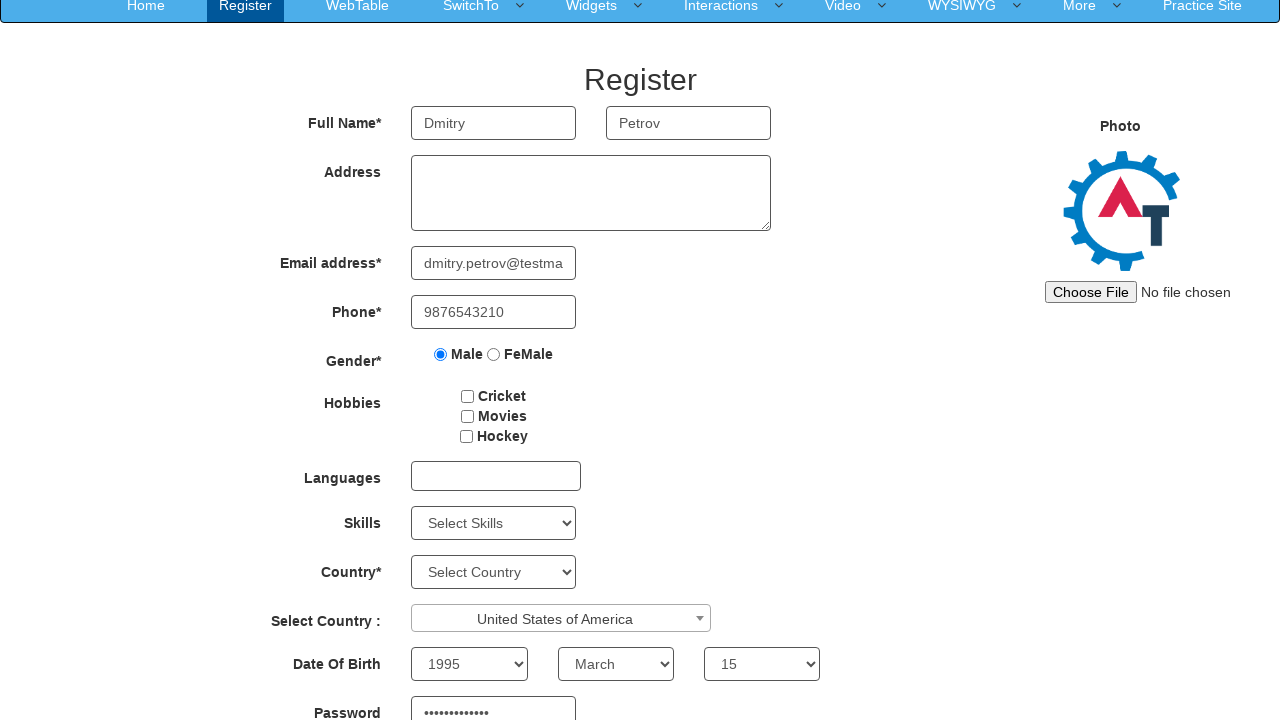

Filled password confirmation field with 'SecurePass123' on #secondpassword
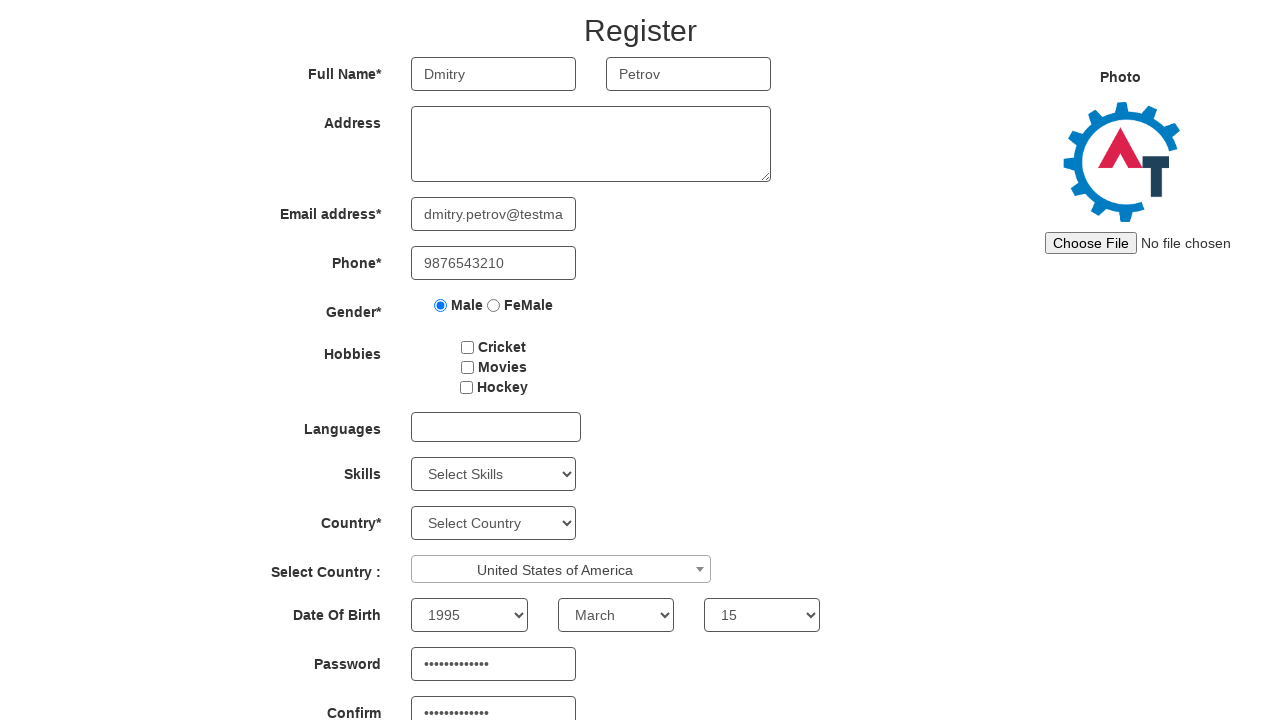

Scrolled down 300 pixels to reveal submit button
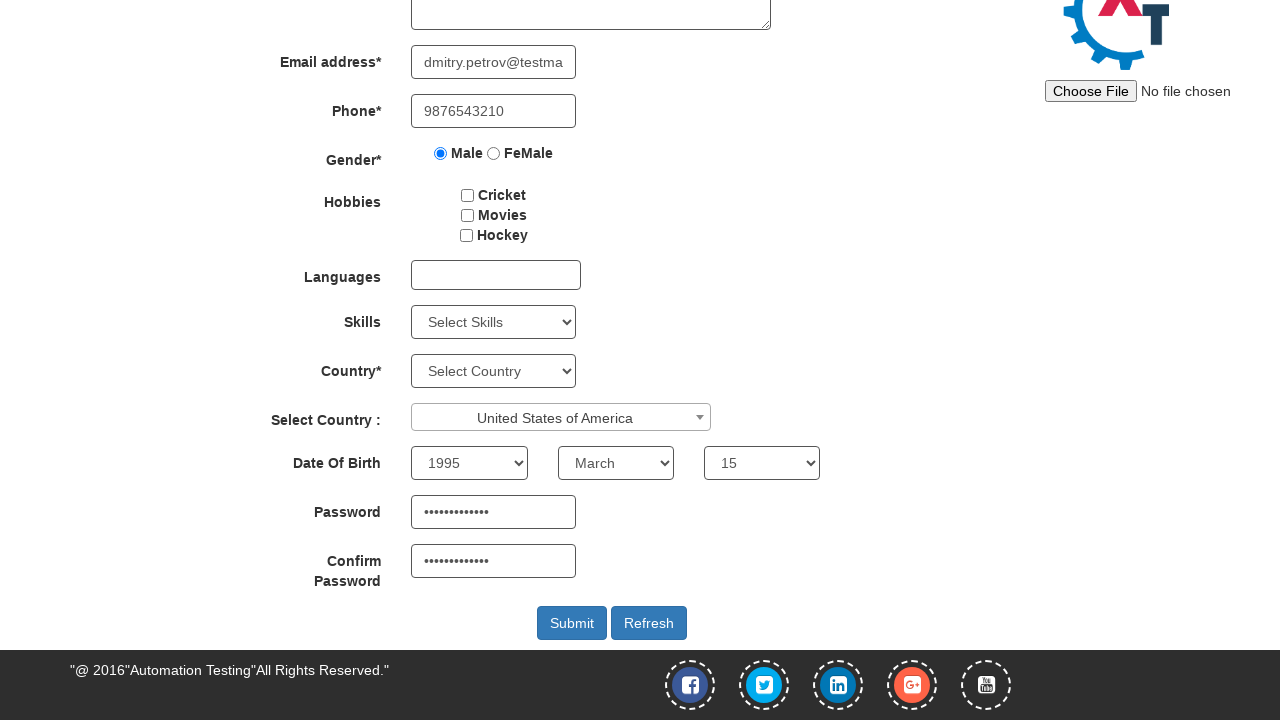

Clicked submit button to complete registration at (572, 623) on #submitbtn
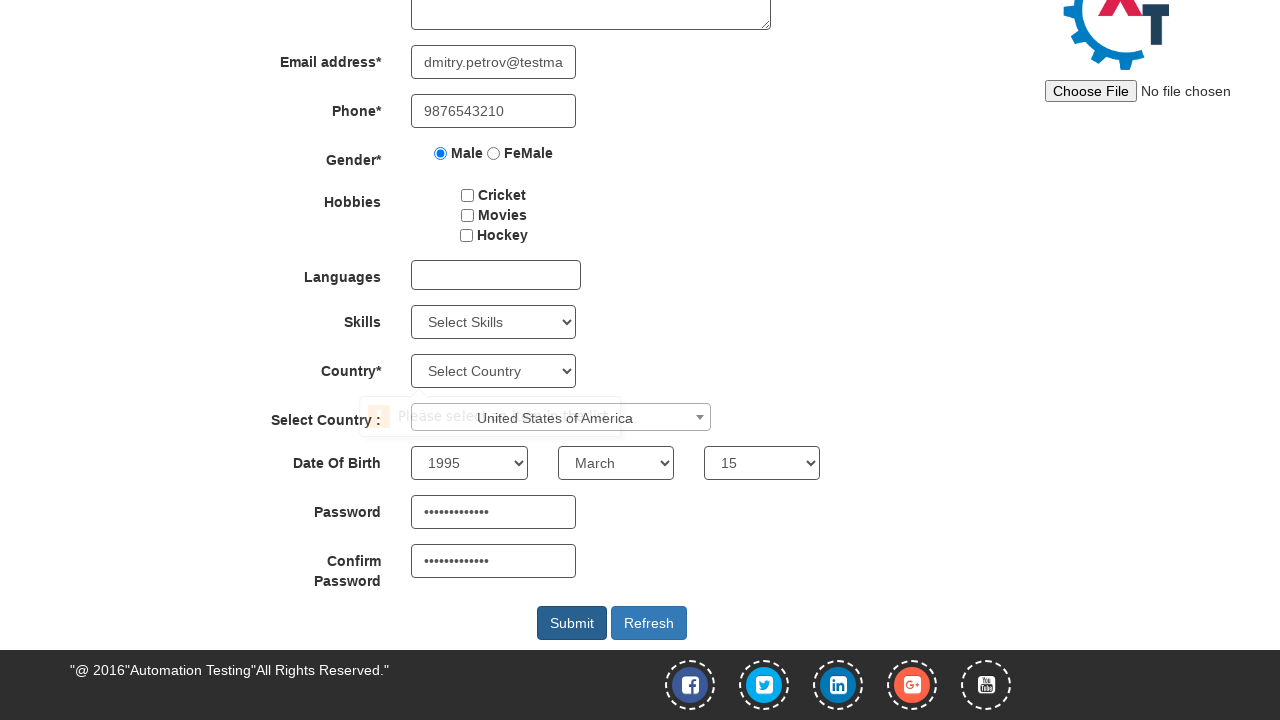

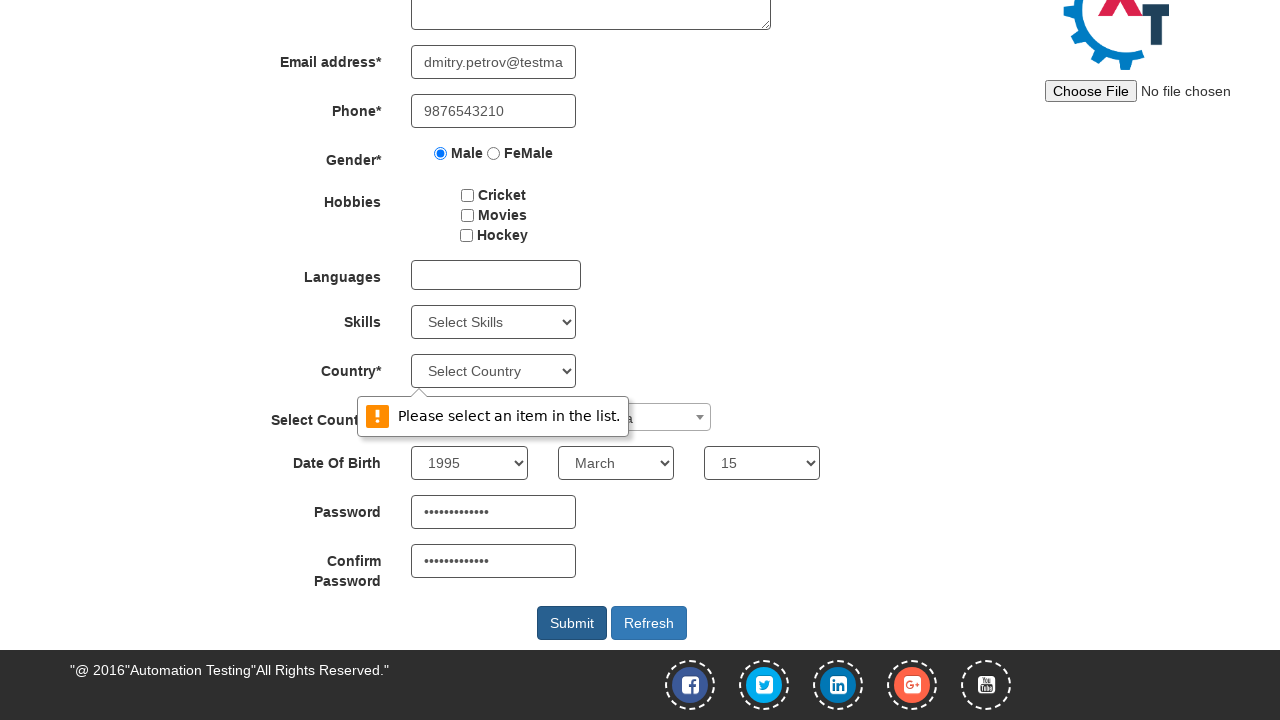